Tests iframe handling by switching to a single iframe, entering text in an input field, switching back to the main content, and clicking the Home link

Starting URL: https://demo.automationtesting.in/Frames.html

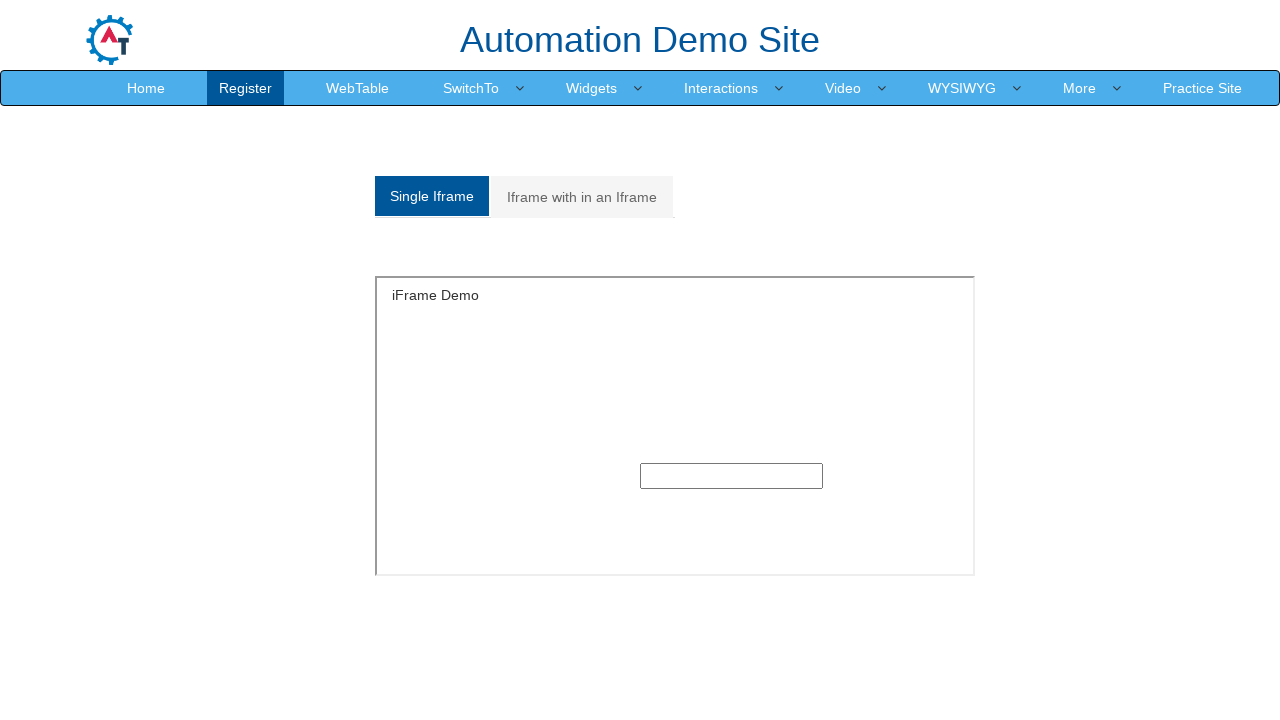

Located the single iframe with ID 'singleframe'
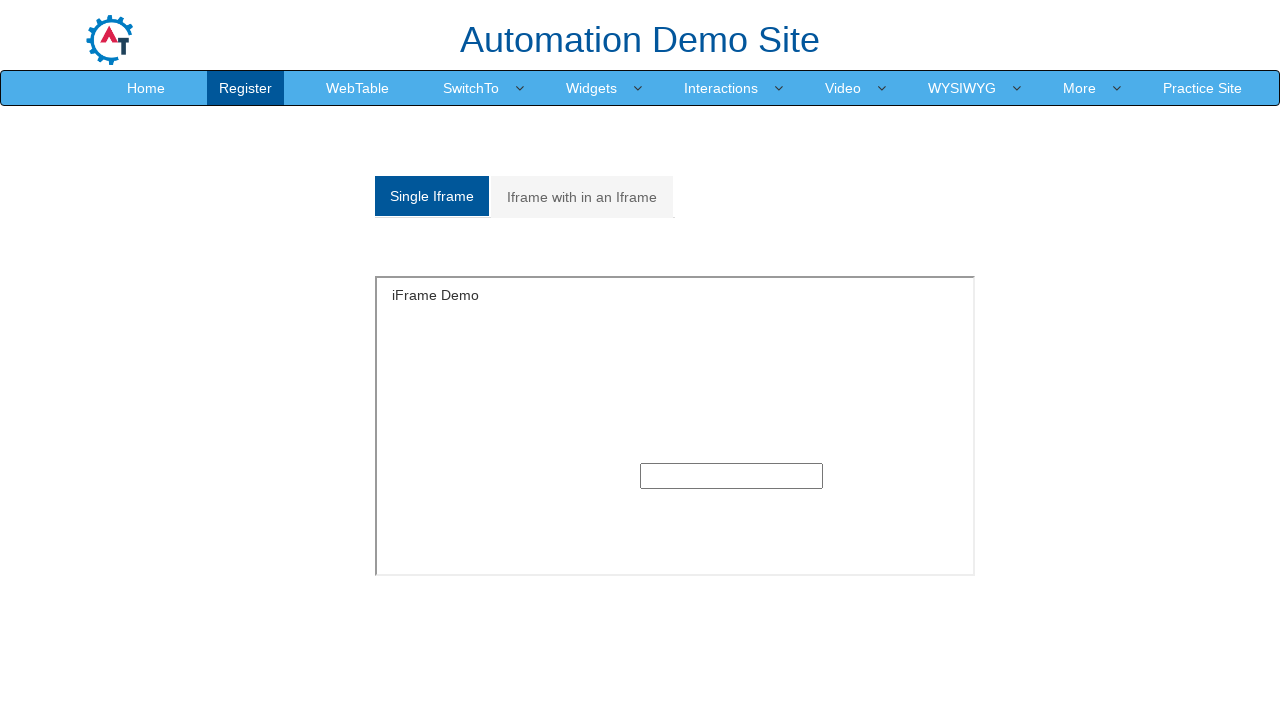

Filled text input field in iframe with 'Welcome' on #singleframe >> internal:control=enter-frame >> input[type='text']
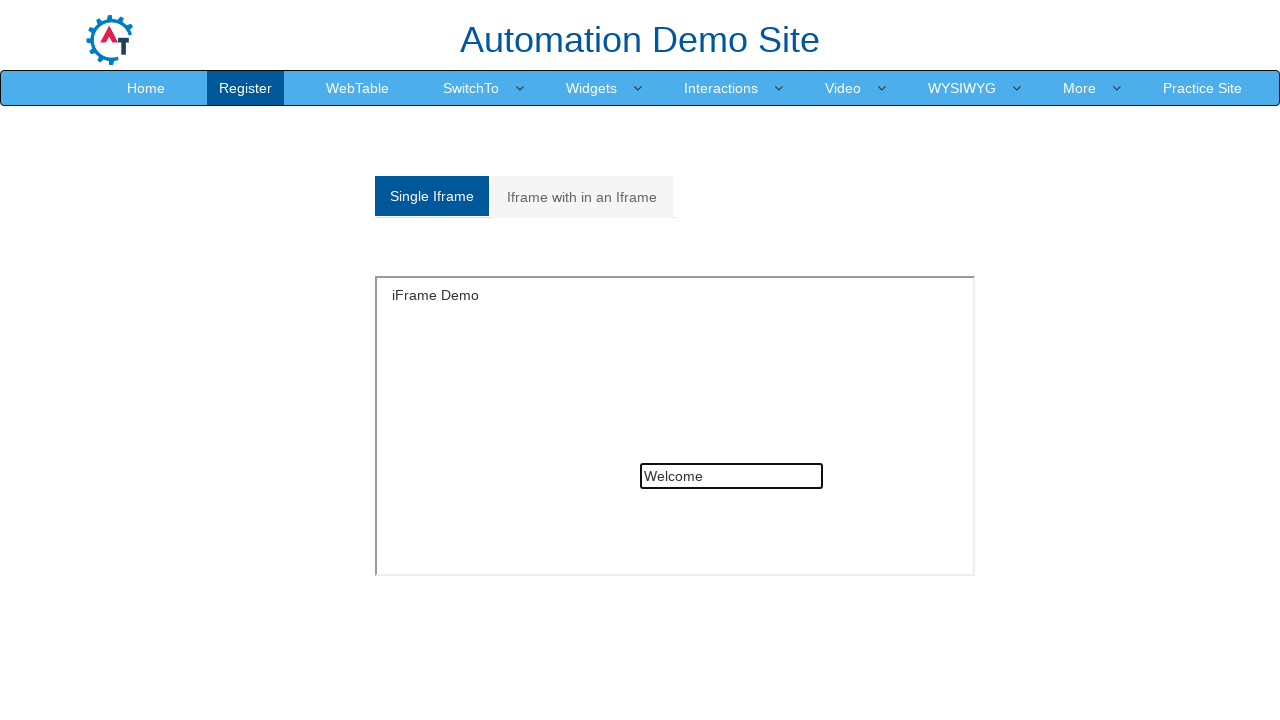

Clicked Home link in main content at (146, 88) on a:has-text('Home')
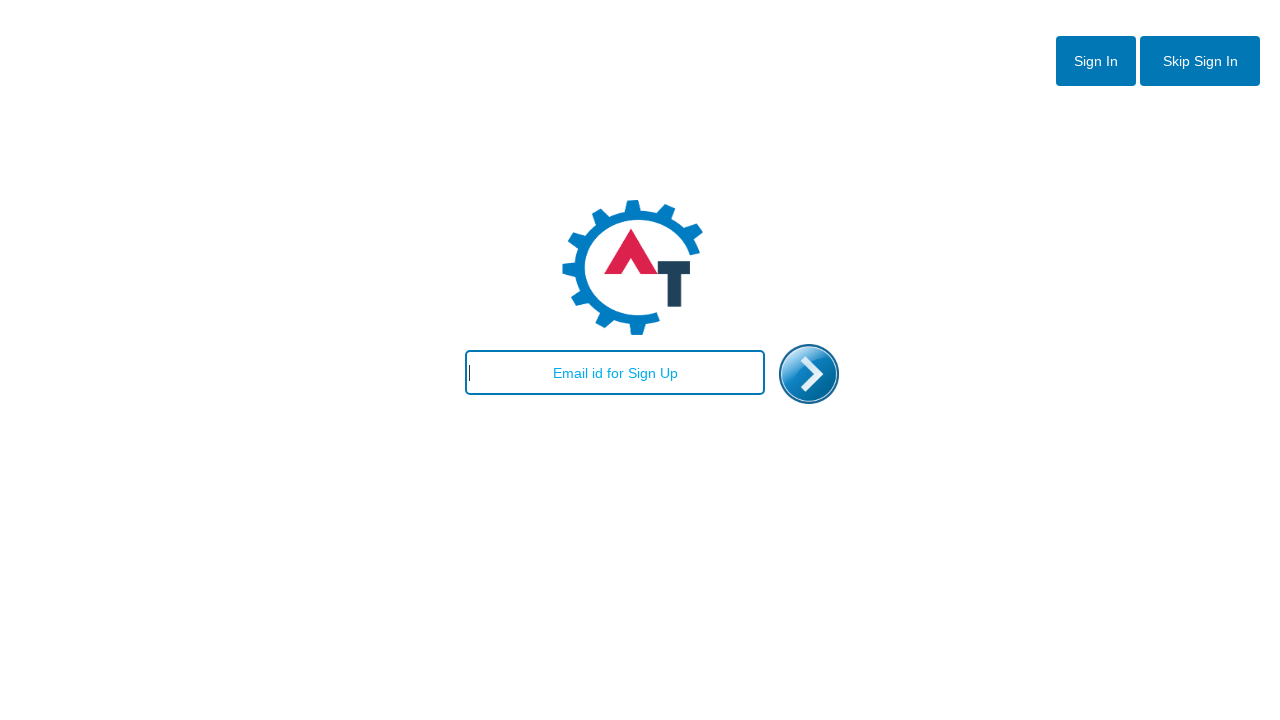

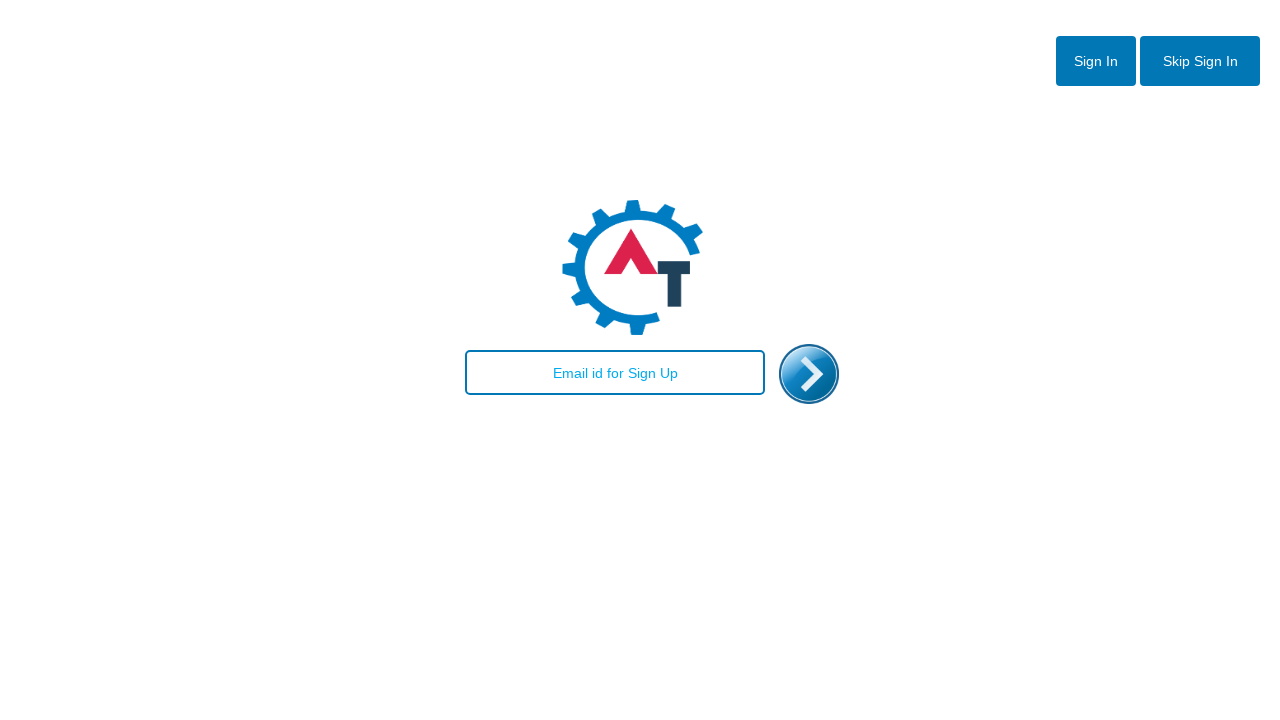